Tests the Python.org website search functionality by entering "pycon" as a search query and verifying that results are returned.

Starting URL: http://www.python.org

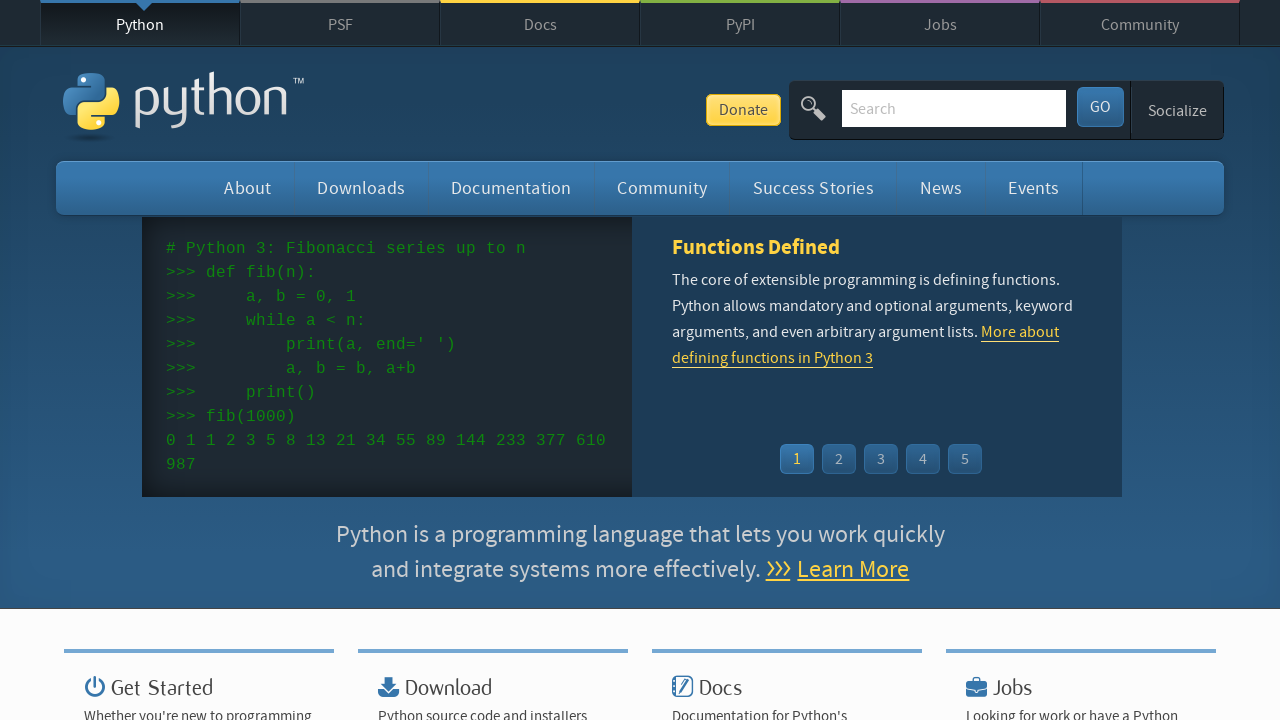

Verified 'Python' is in page title
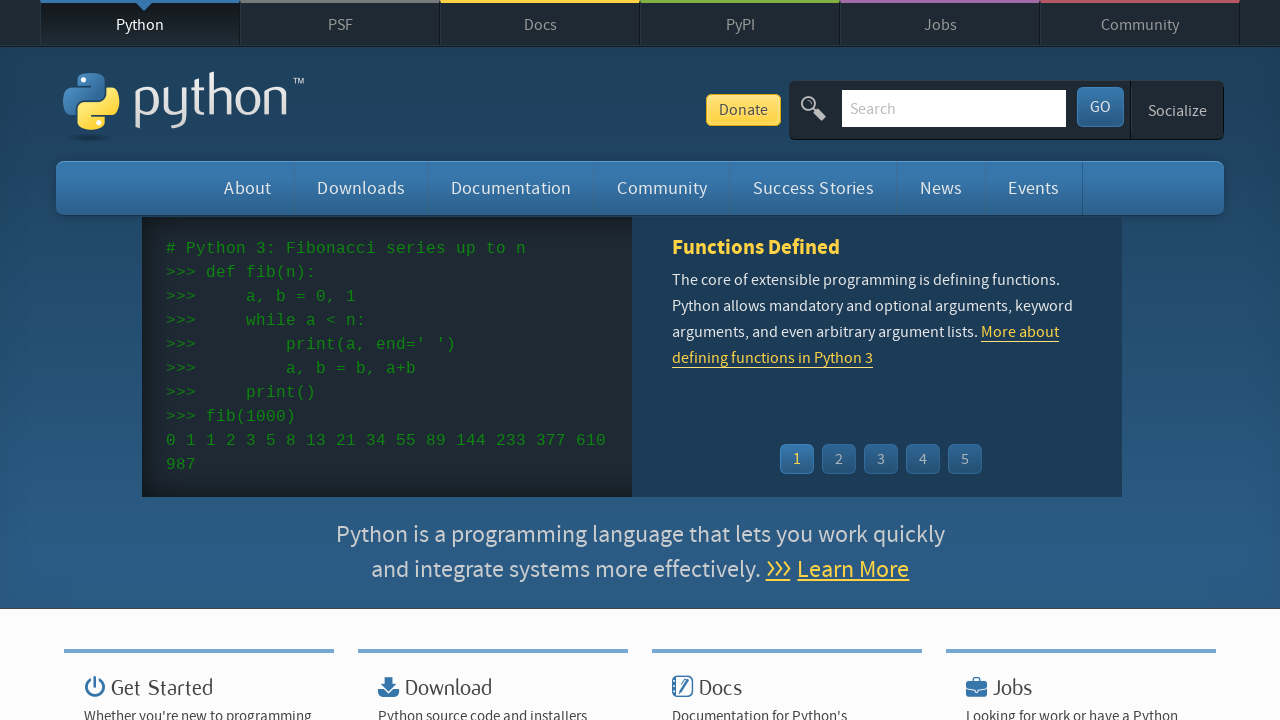

Located search input field
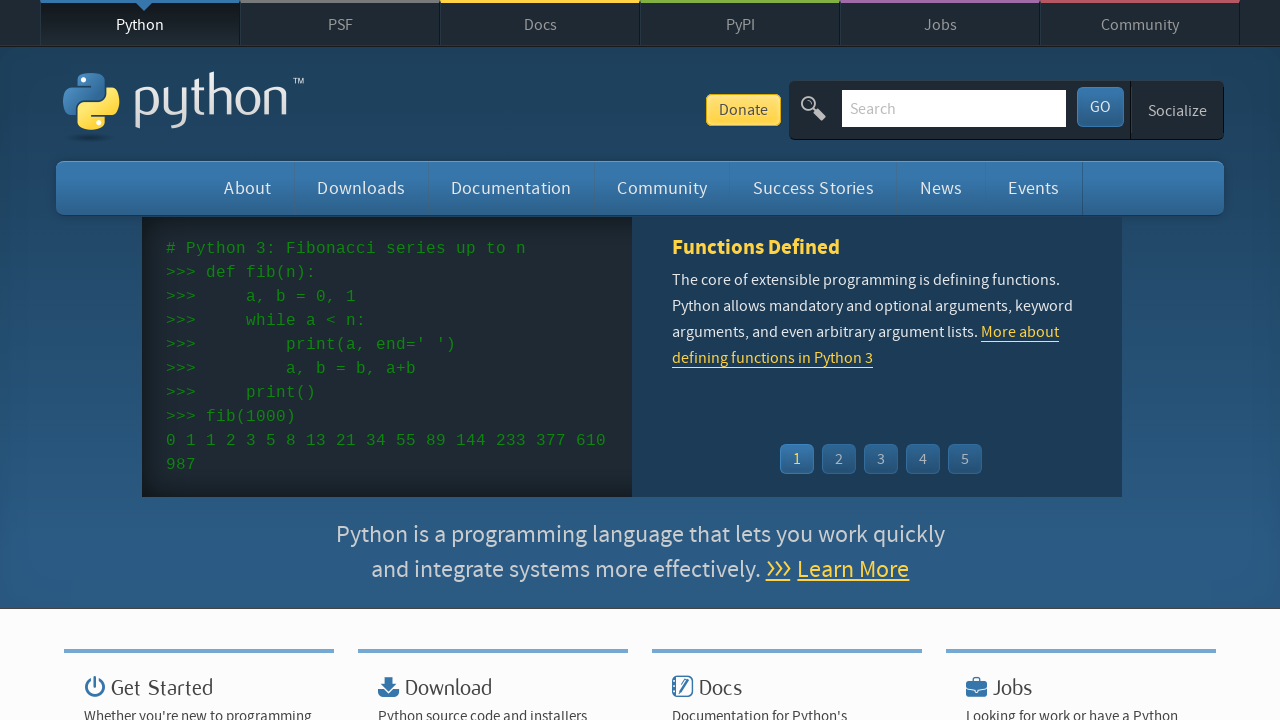

Cleared search input field on input[name='q']
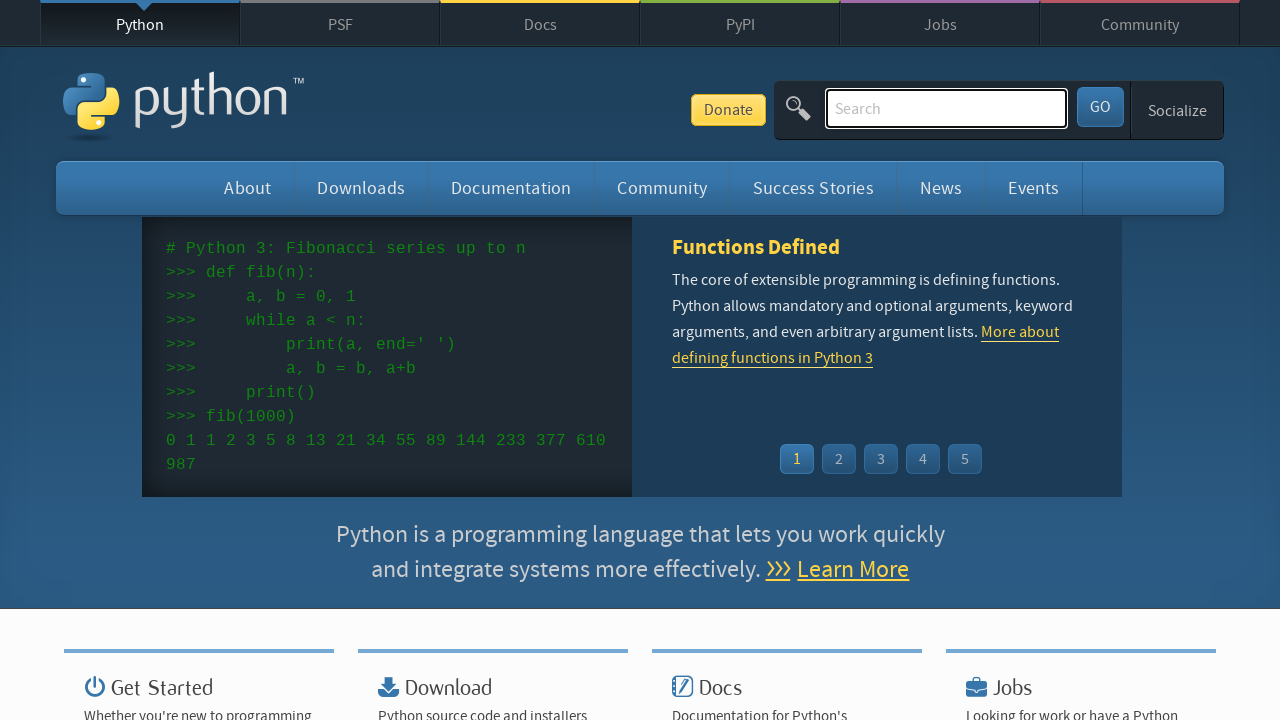

Filled search field with 'pycon' on input[name='q']
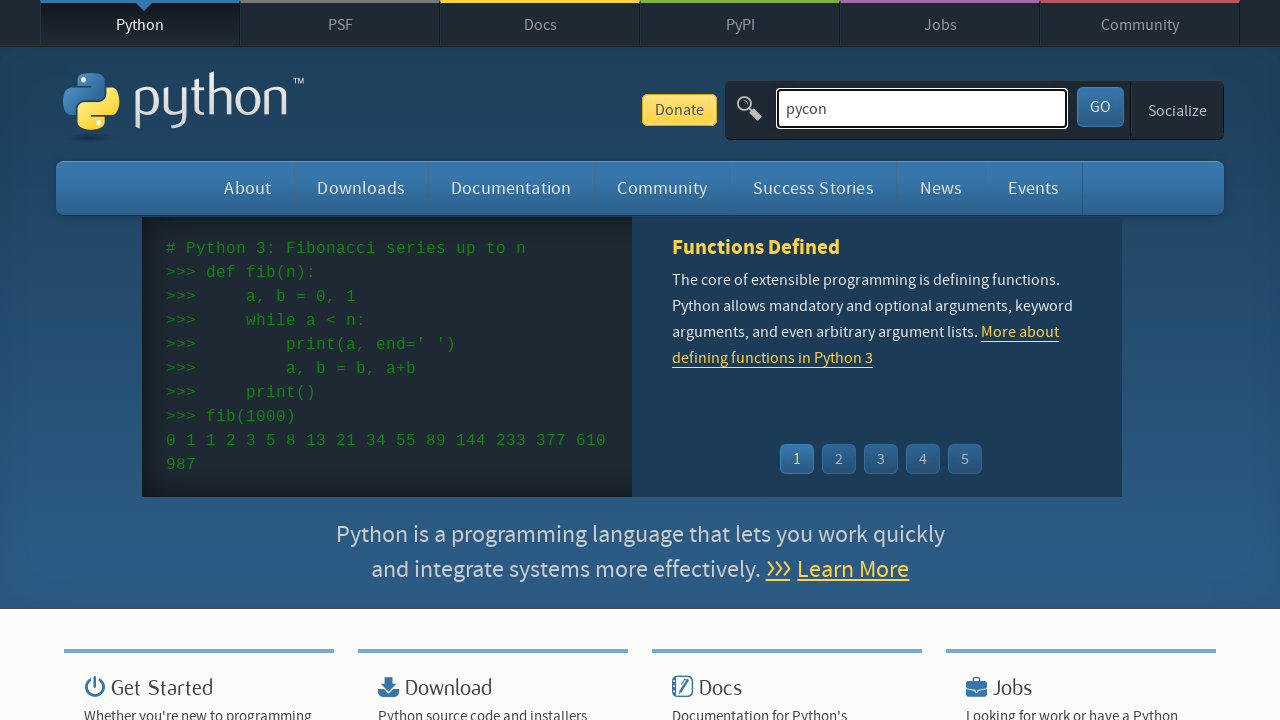

Pressed Enter to submit search query on input[name='q']
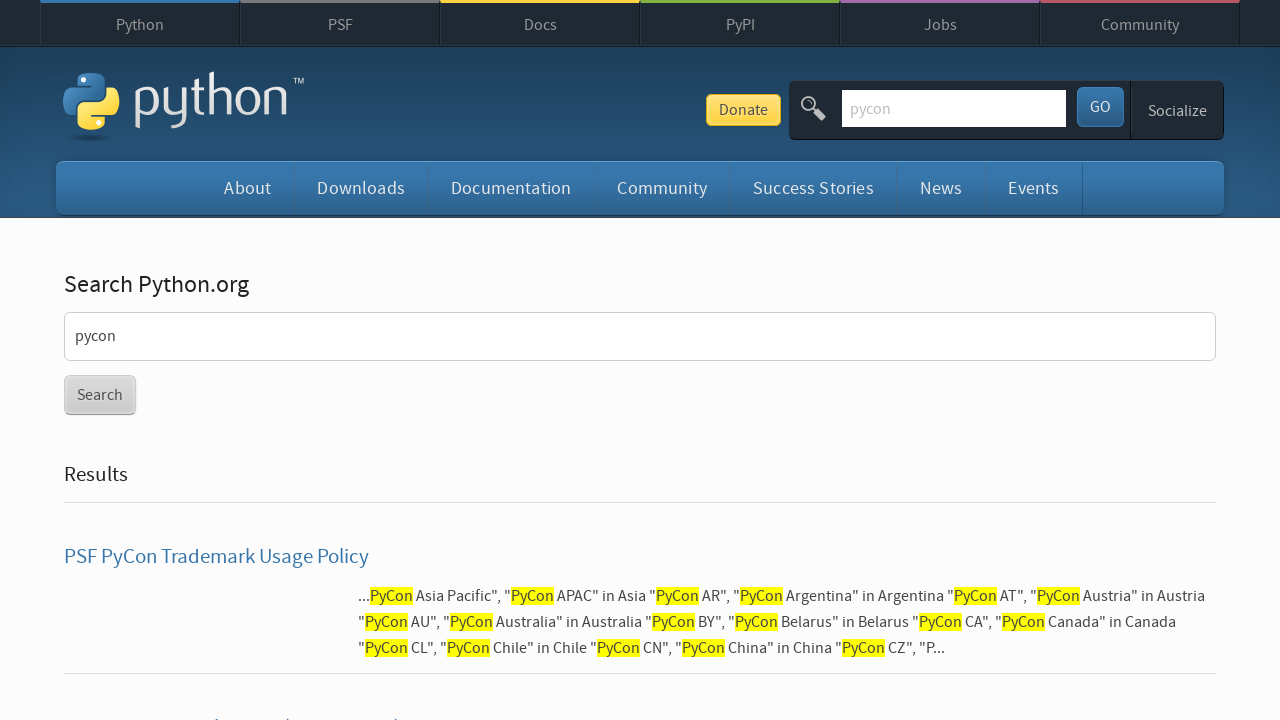

Waited for search results page to load
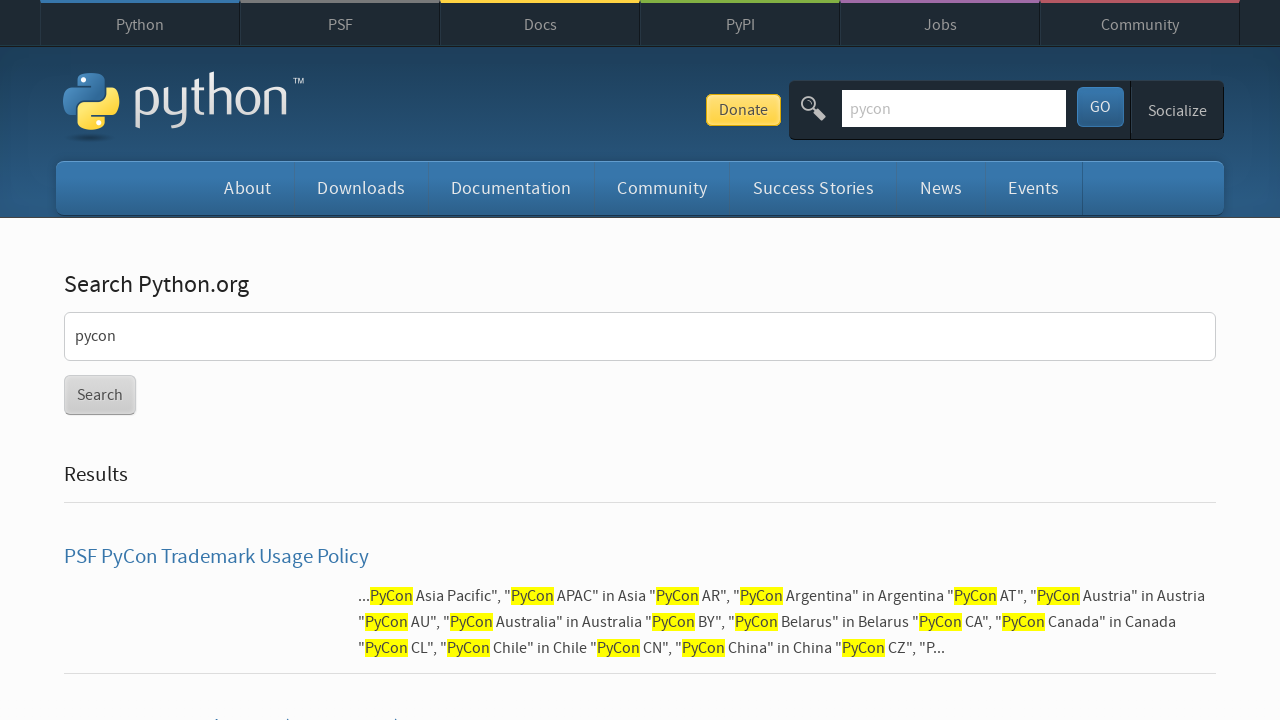

Verified search results were found (no 'No results found' message)
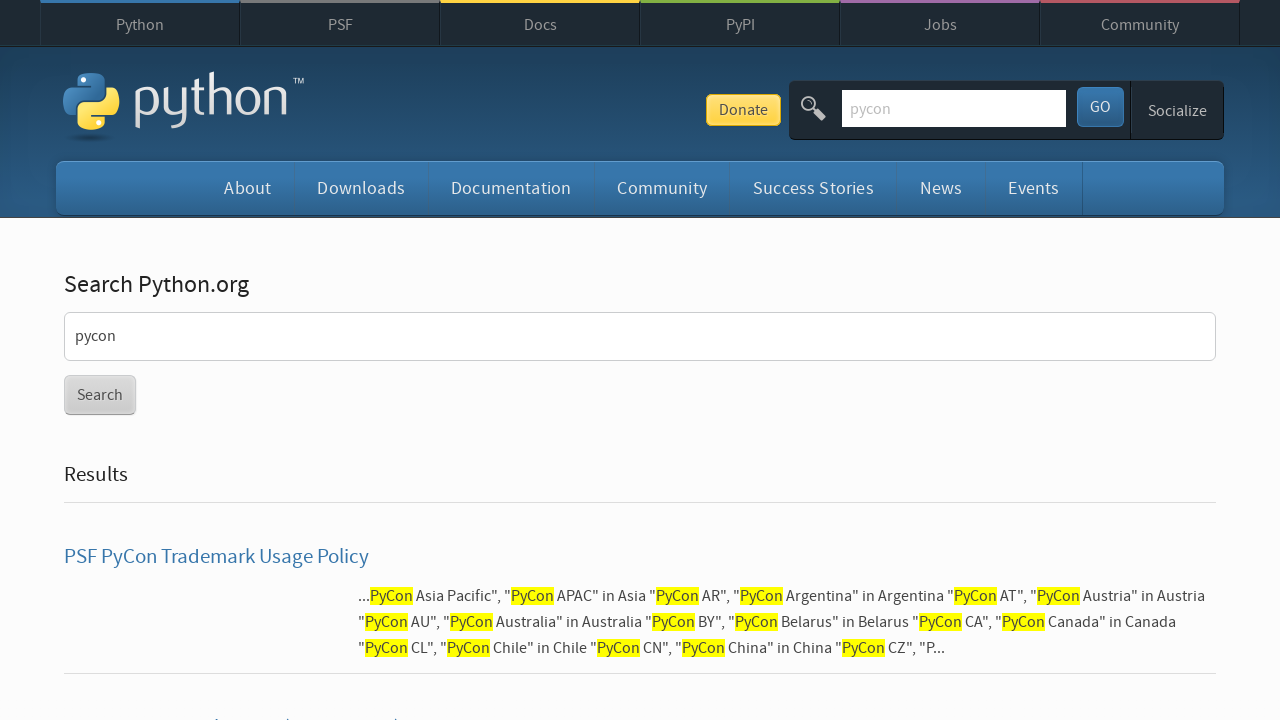

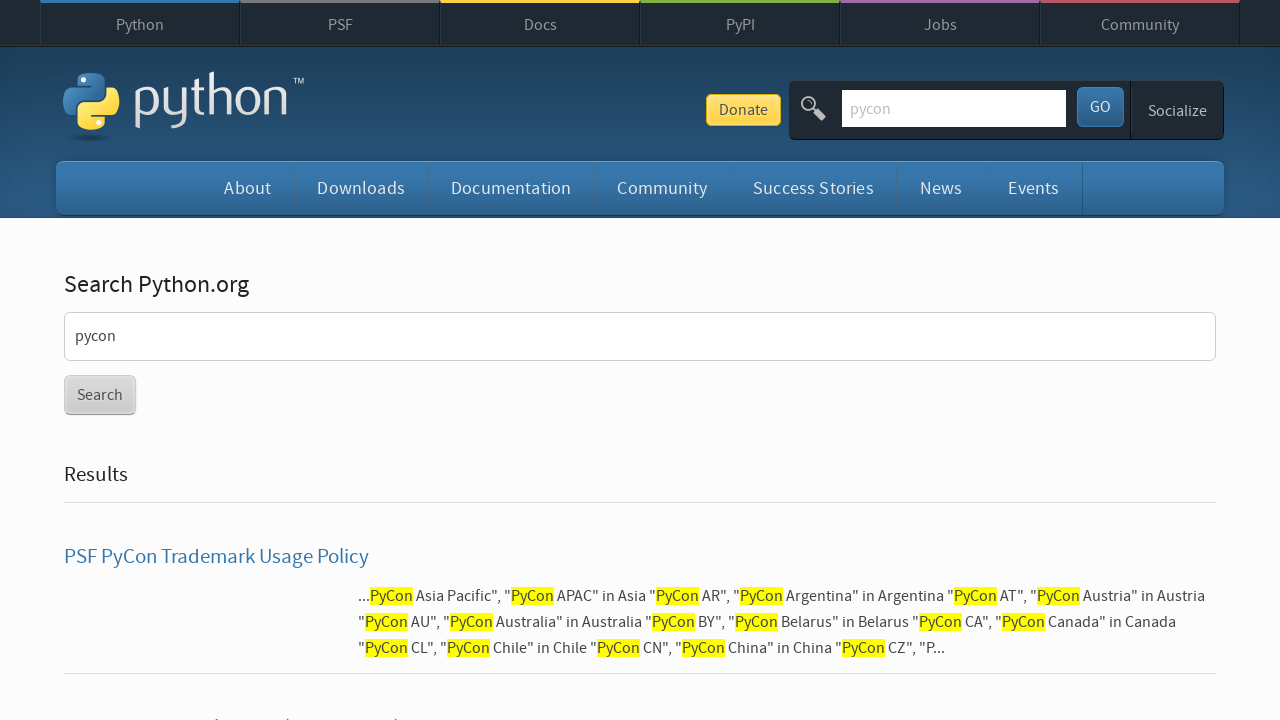